Tests dynamic controls by clicking checkbox, toggling remove/add button, enabling a text input, and typing text into it

Starting URL: https://the-internet.herokuapp.com/

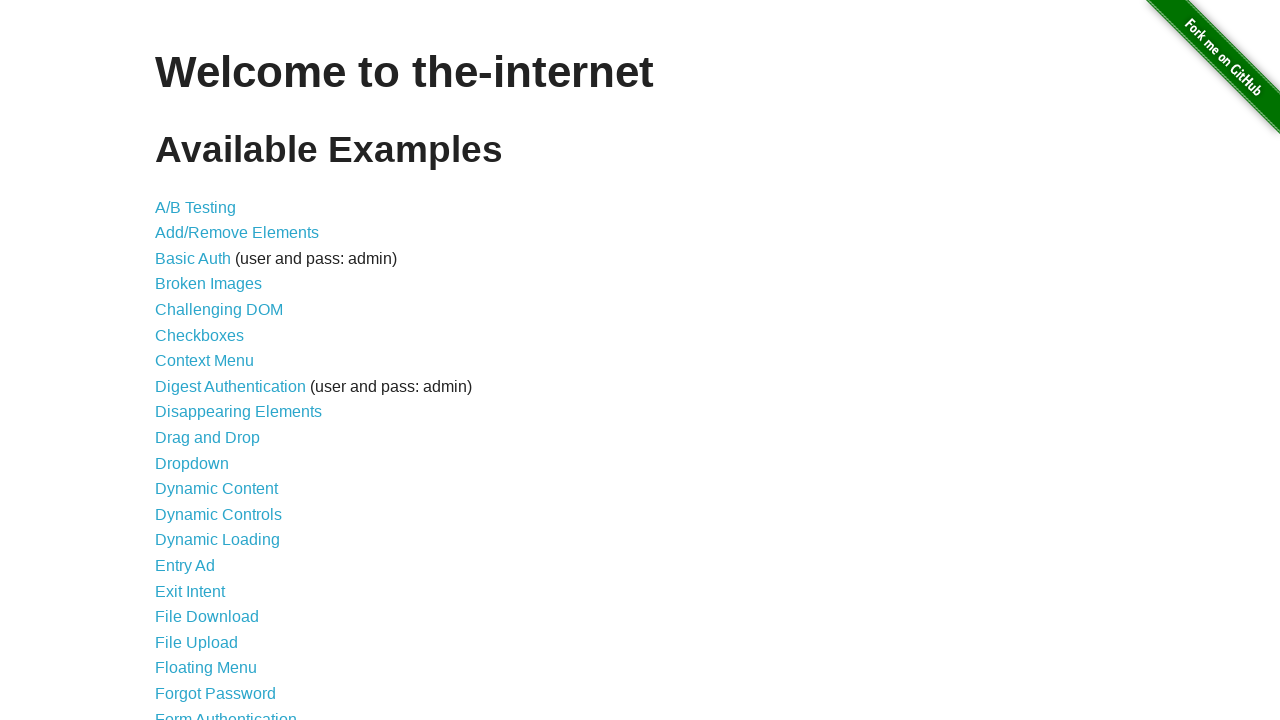

Clicked on Dynamic Controls link at (218, 514) on text=Dynamic Controls
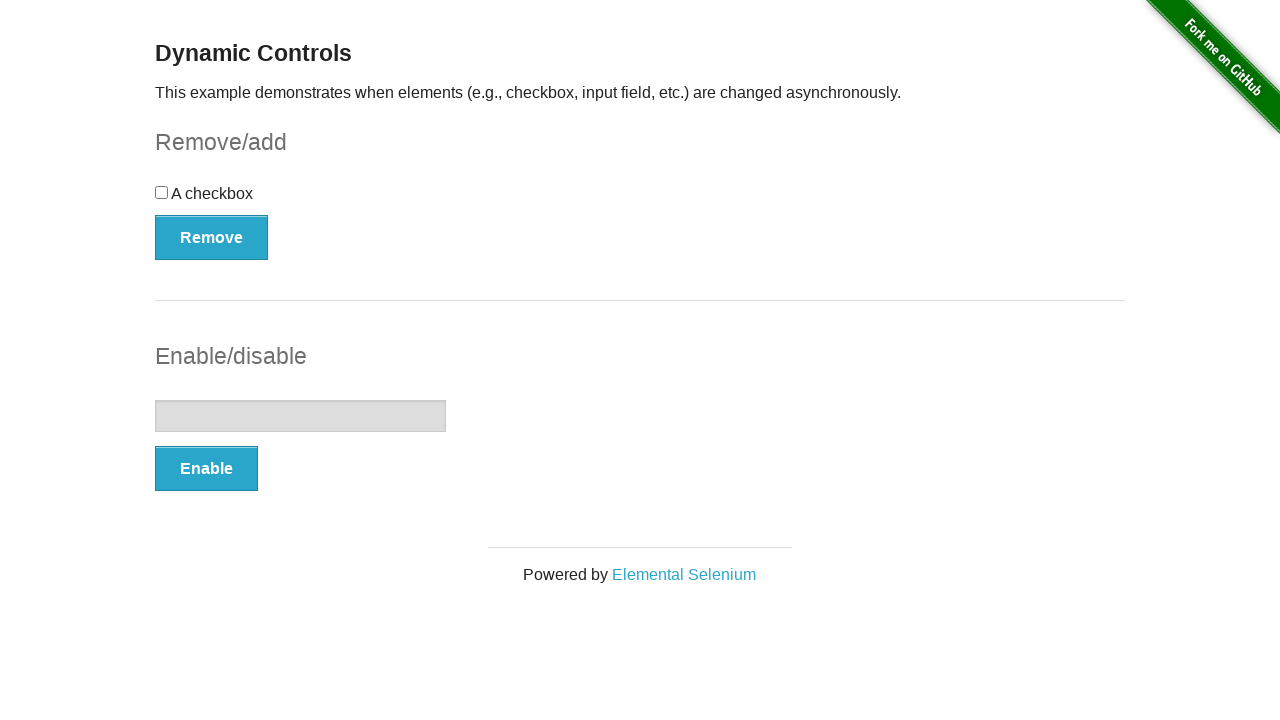

Clicked the checkbox at (640, 200) on #checkbox
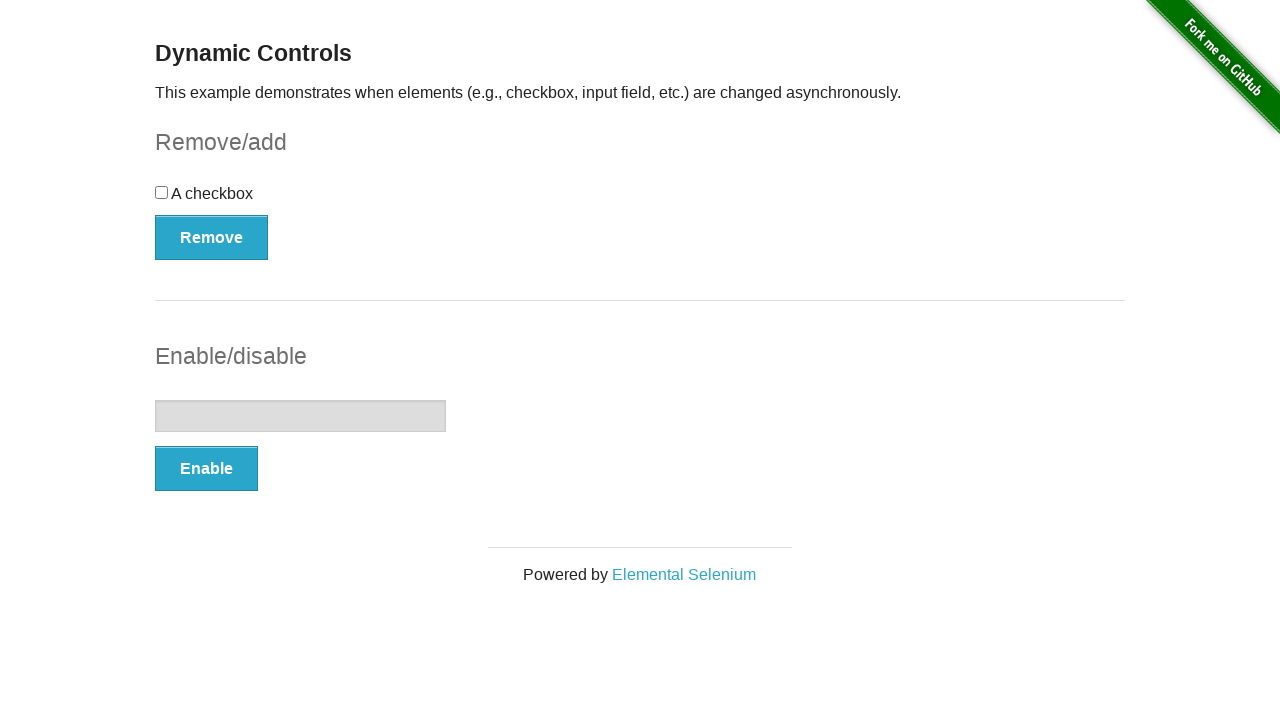

Clicked Remove button to remove checkbox at (212, 237) on #checkbox-example > button
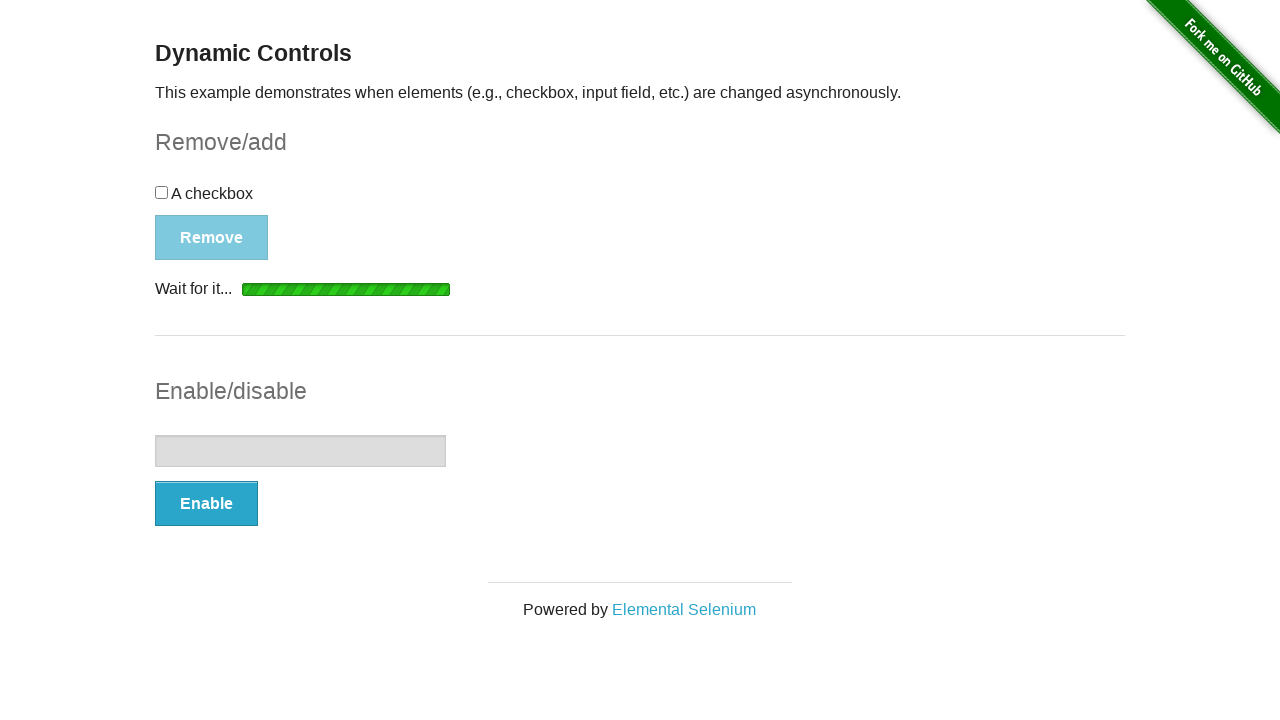

Remove button became visible again
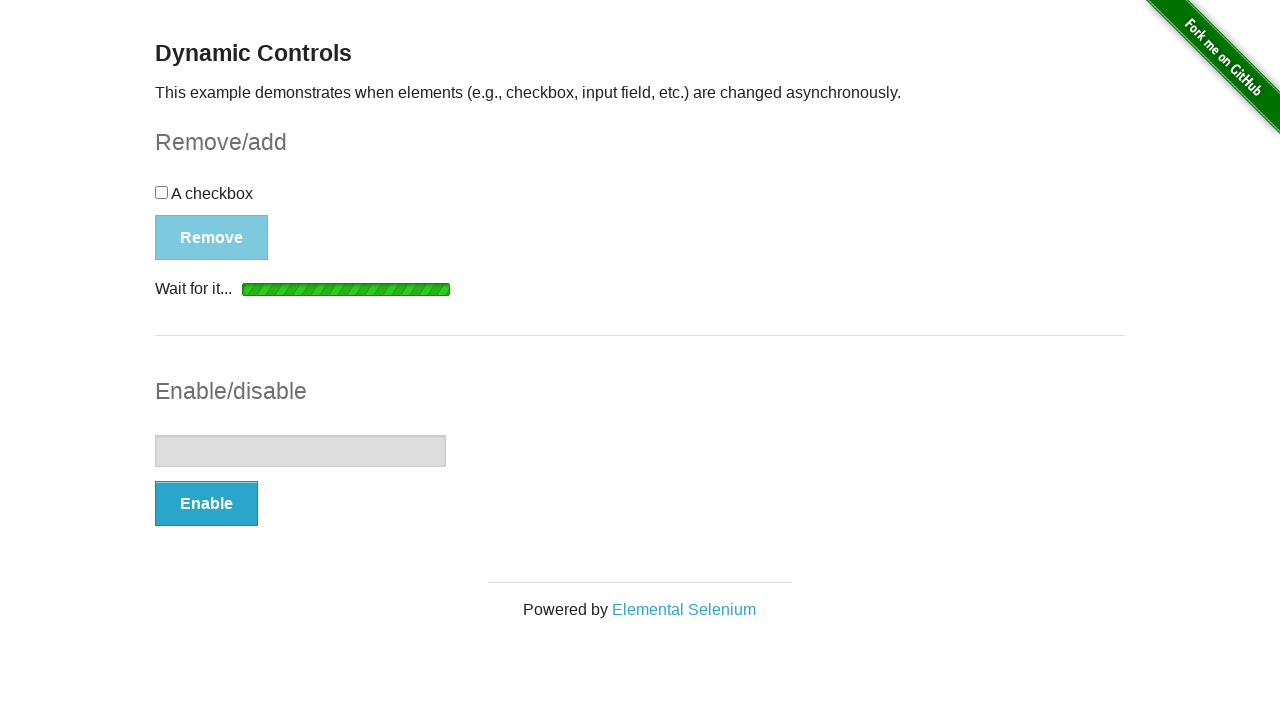

Clicked Add button to add checkbox back at (196, 208) on #checkbox-example > button
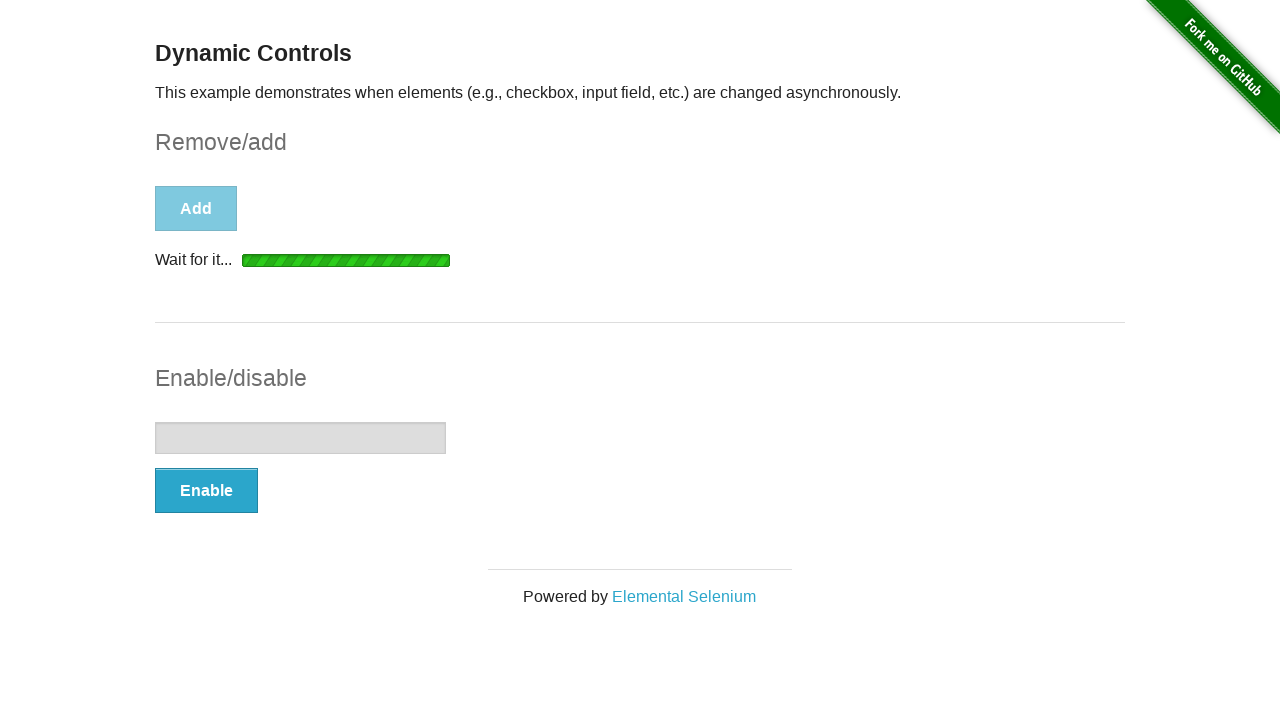

Clicked Enable button to enable text input at (206, 491) on #input-example > button
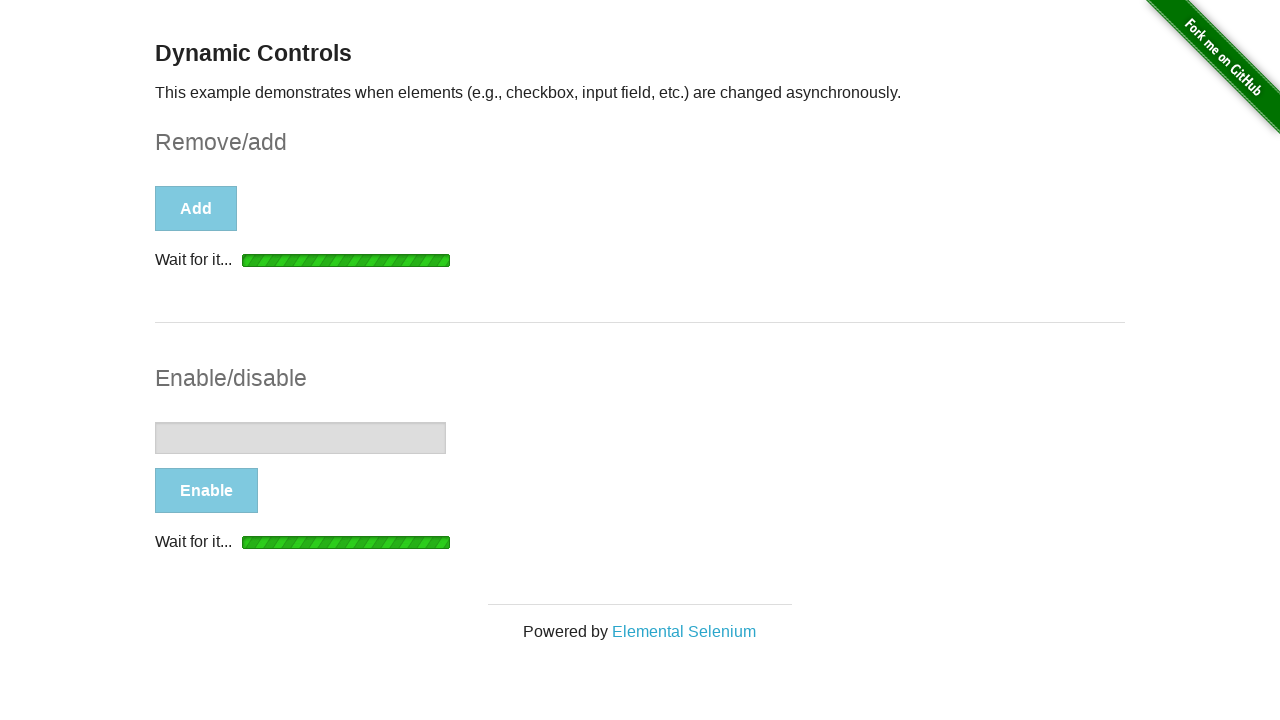

Text input field became enabled
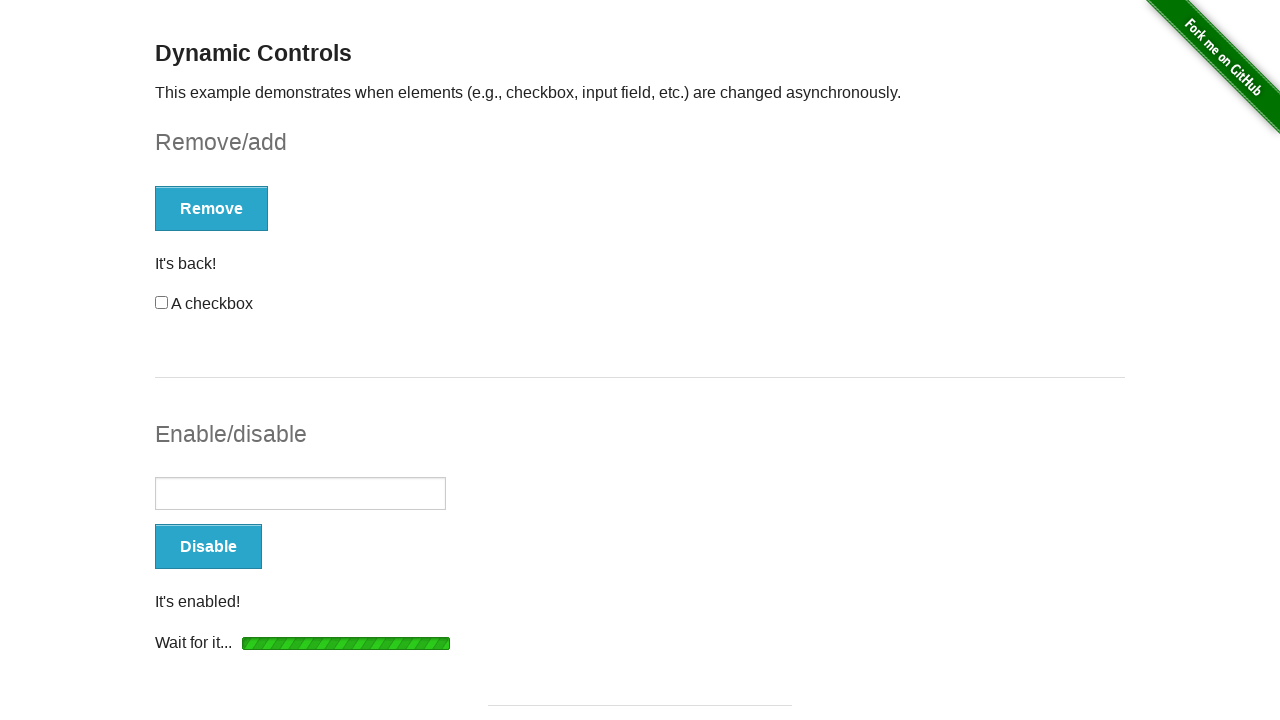

Filled text input with 'Selenium Test' on #input-example > input[type=text]
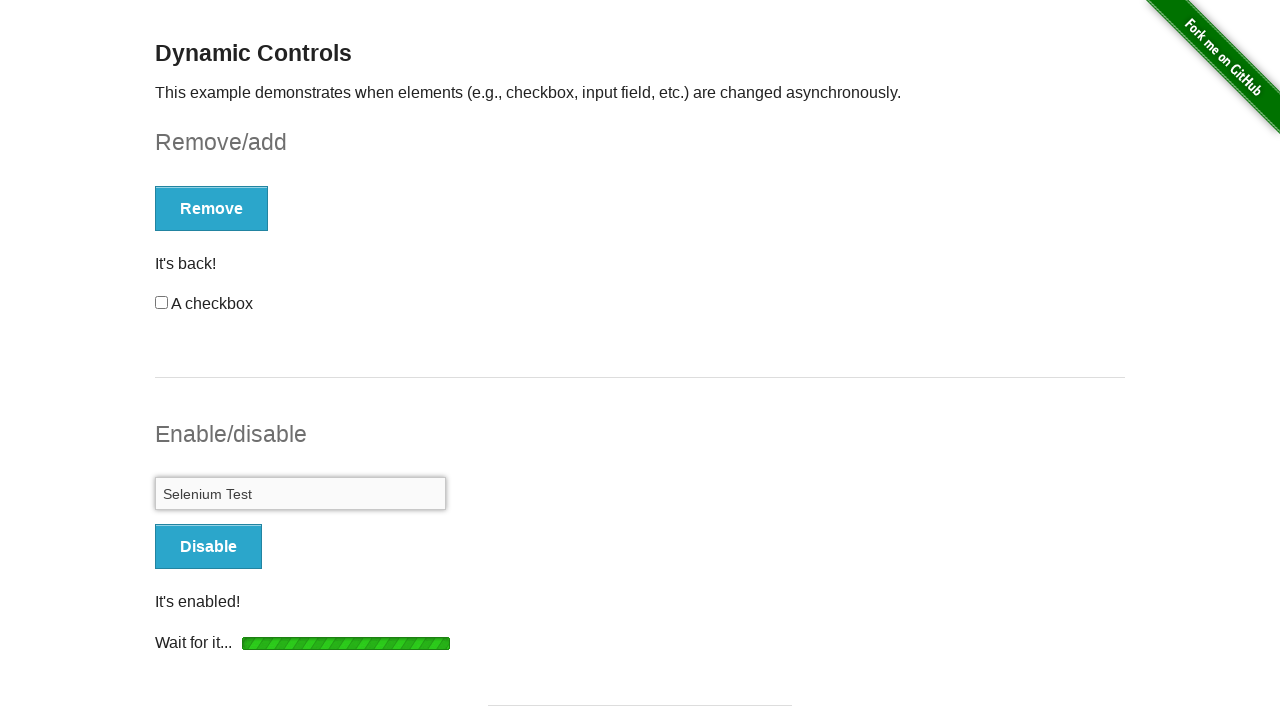

Clicked Disable button to disable text input at (208, 546) on #input-example > button
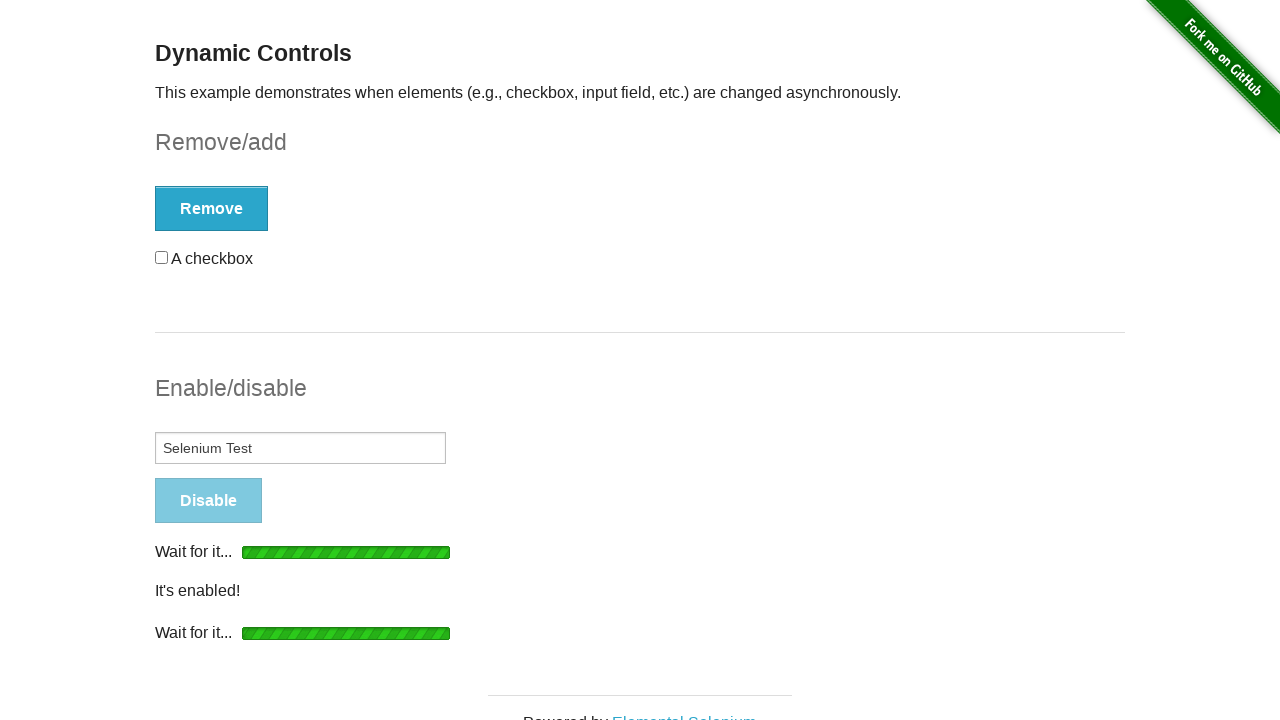

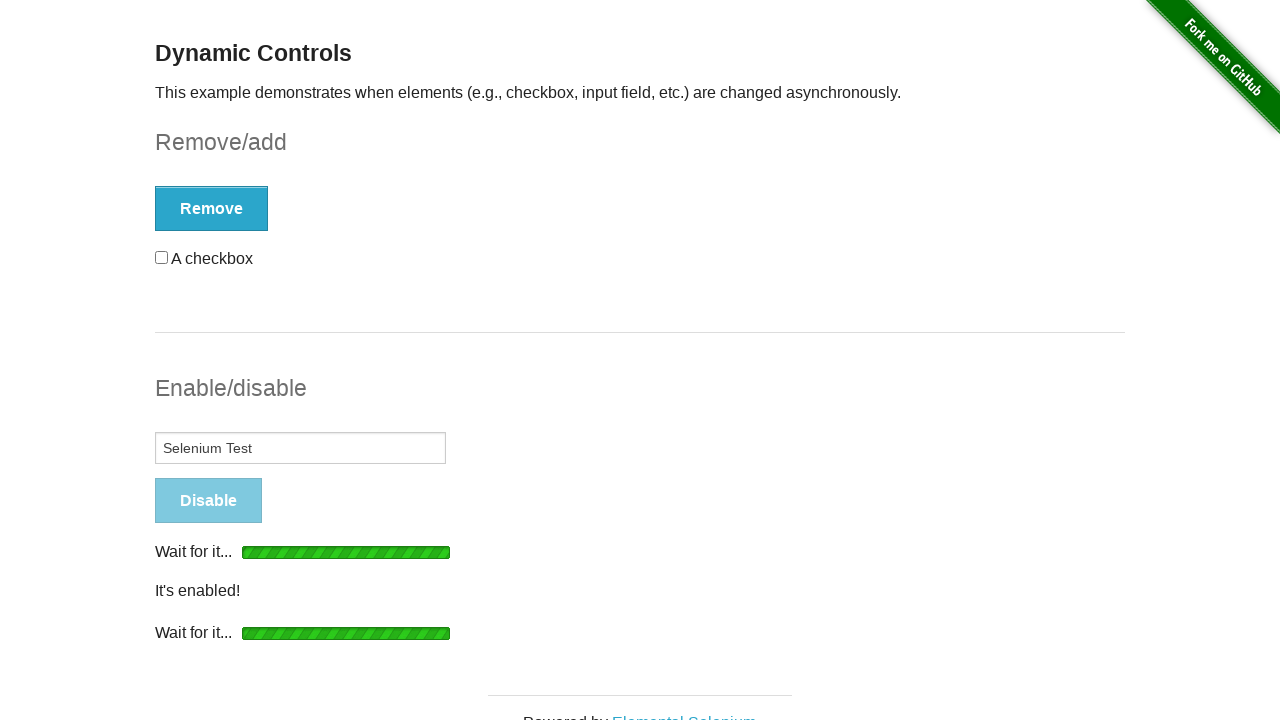